Tests basic navigation by loading the GitLab homepage and reloading the page

Starting URL: https://gitlab.com/

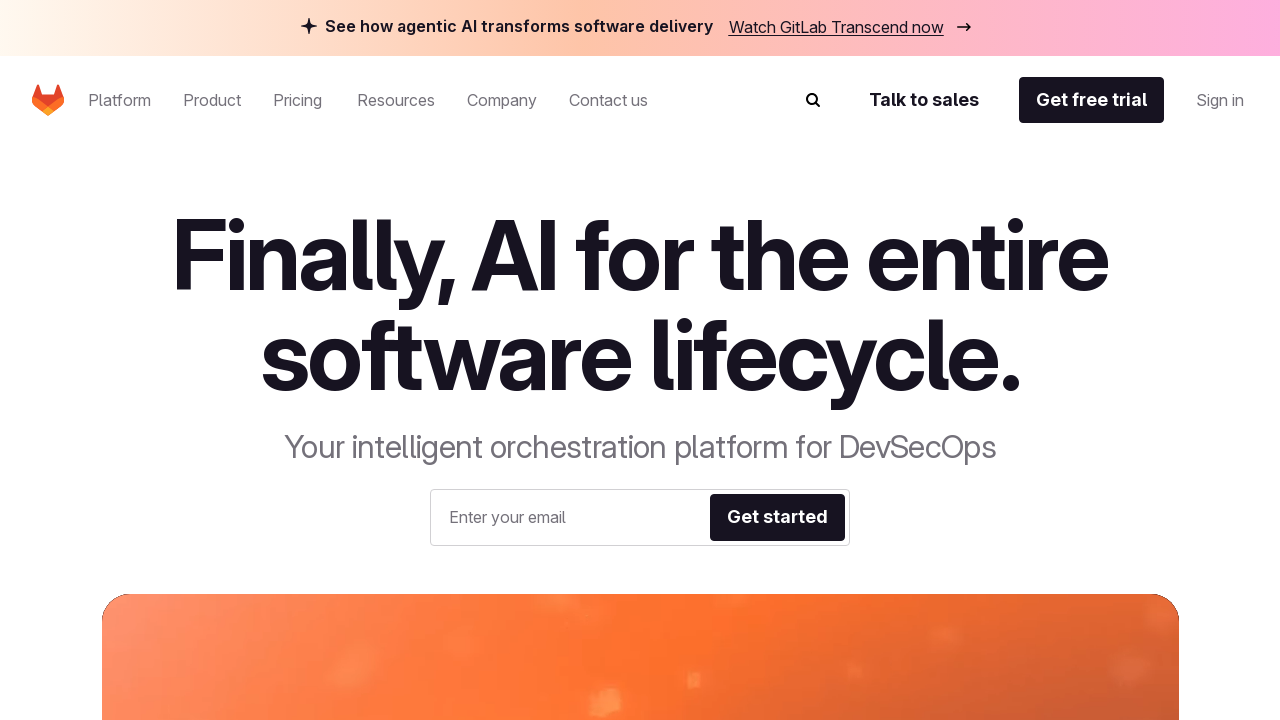

Waited 3 seconds for GitLab homepage to load
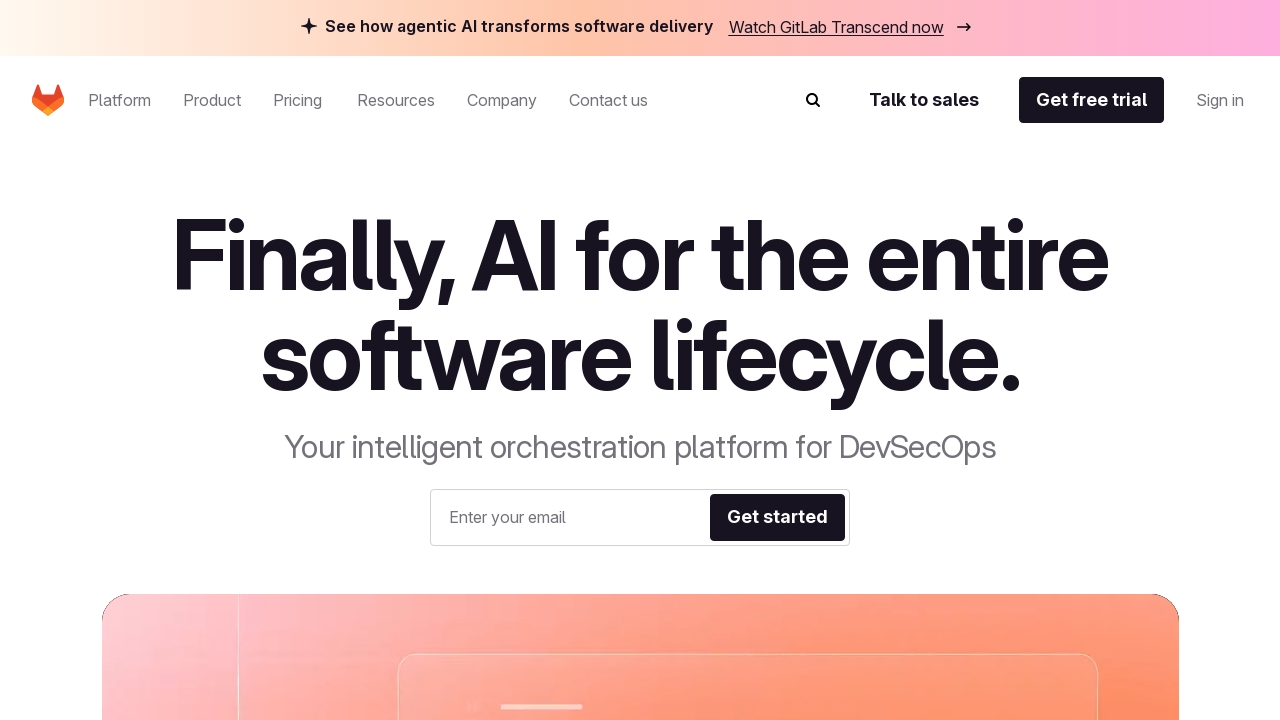

Reloaded the GitLab homepage
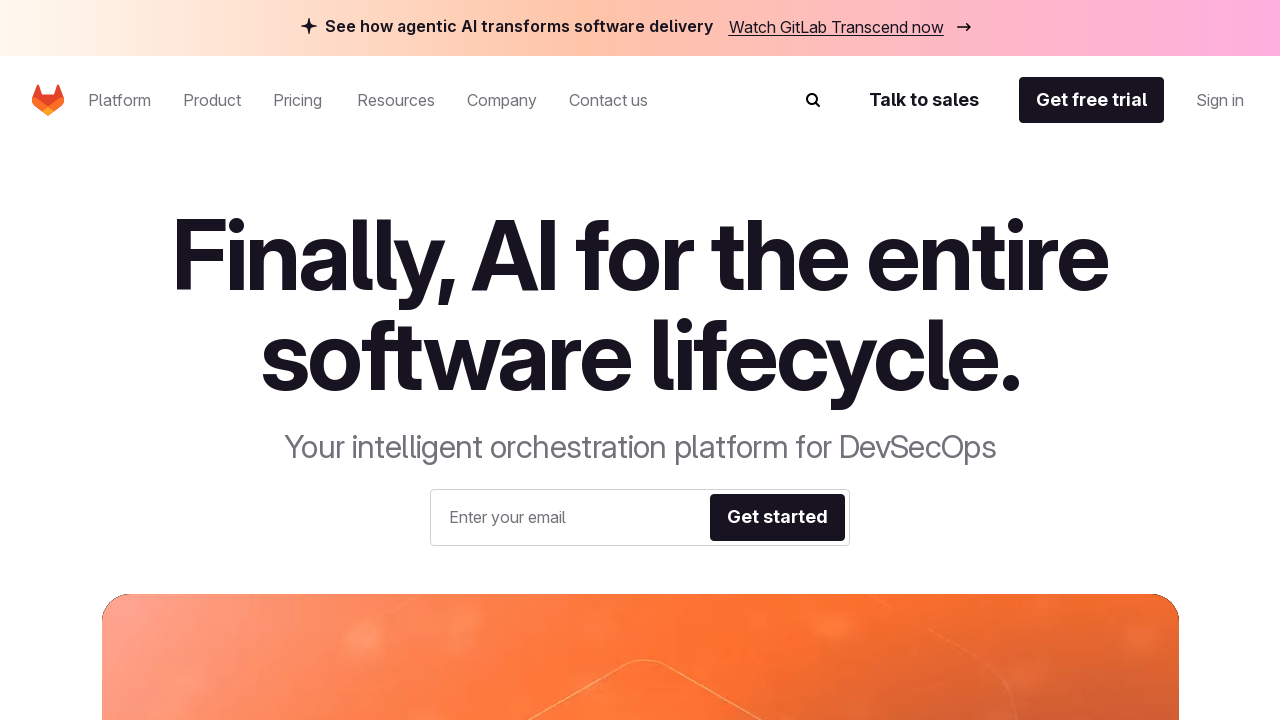

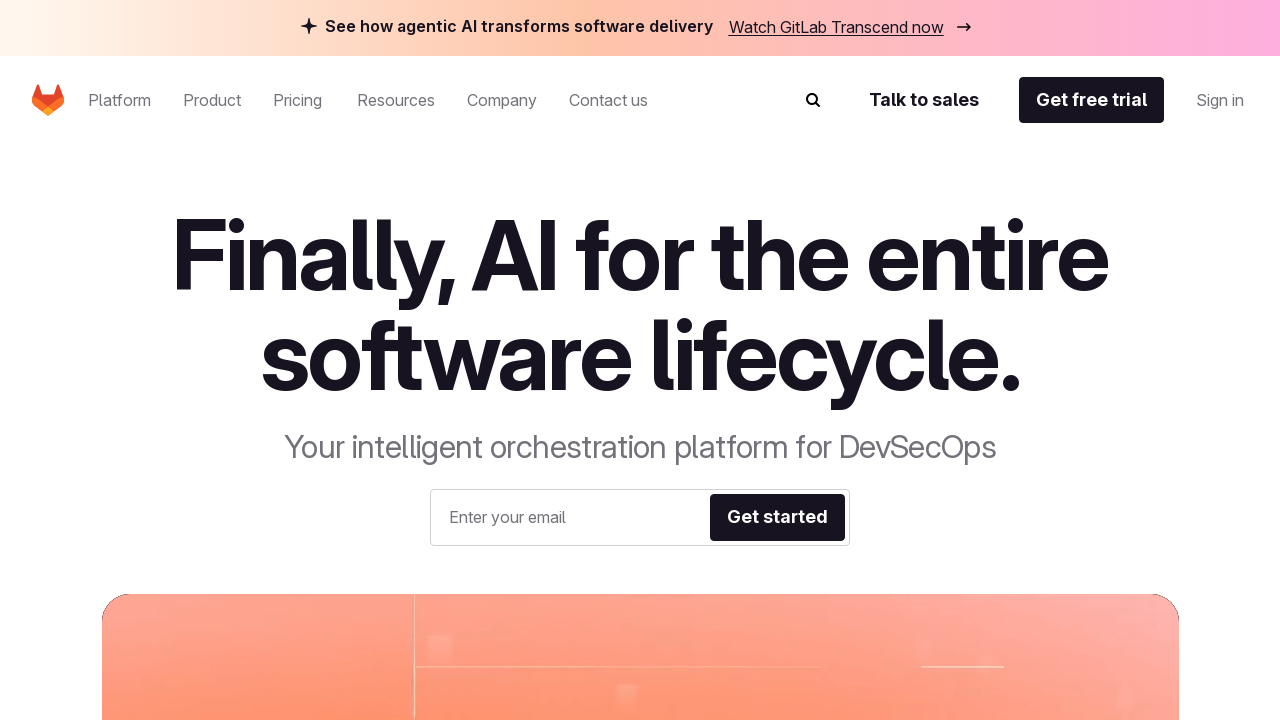